Tests form filling functionality by entering text into form fields using class name selectors

Starting URL: https://formy-project.herokuapp.com/form

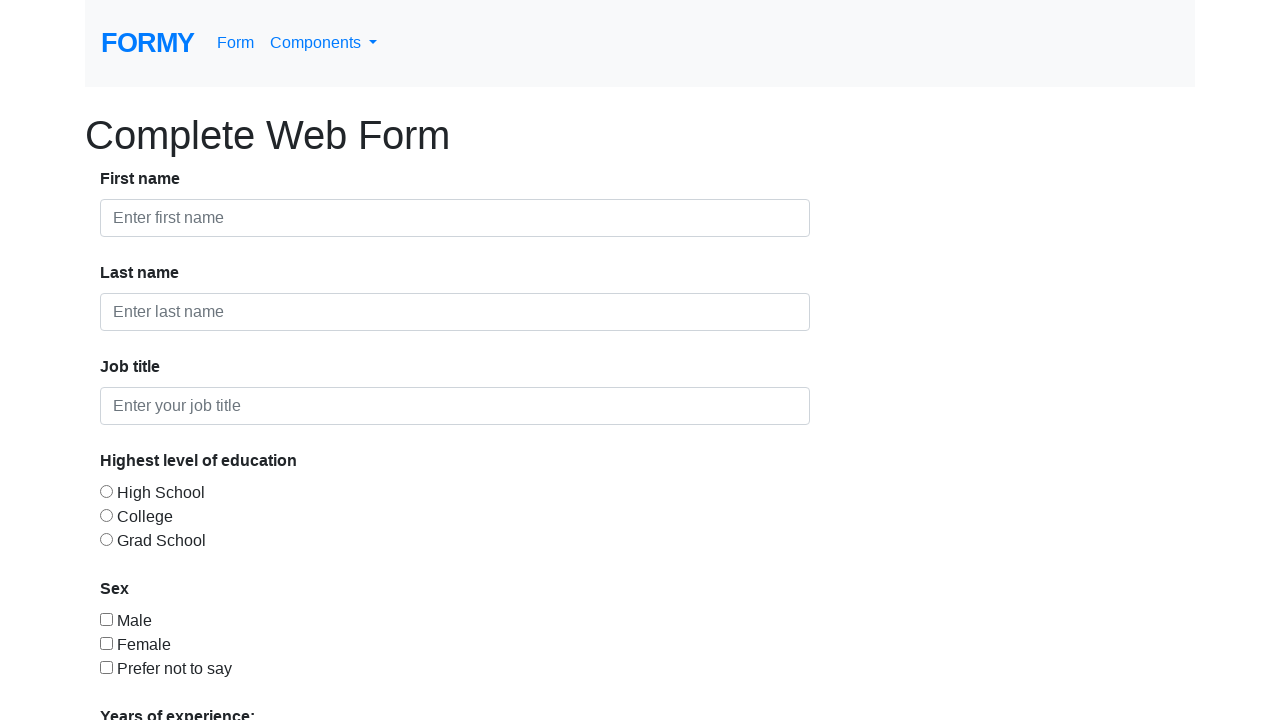

Filled first form-control field with 'Test' on .form-control >> nth=0
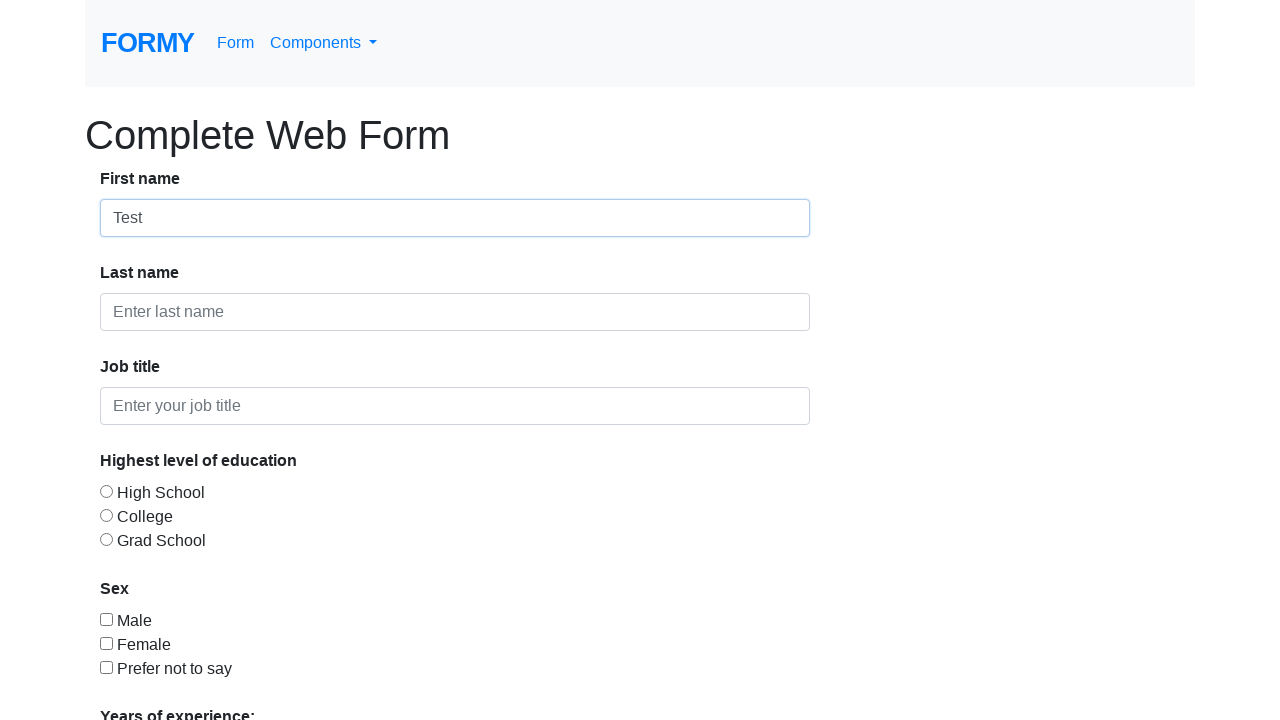

Filled second form-control field with 'Test1' on .form-control >> nth=1
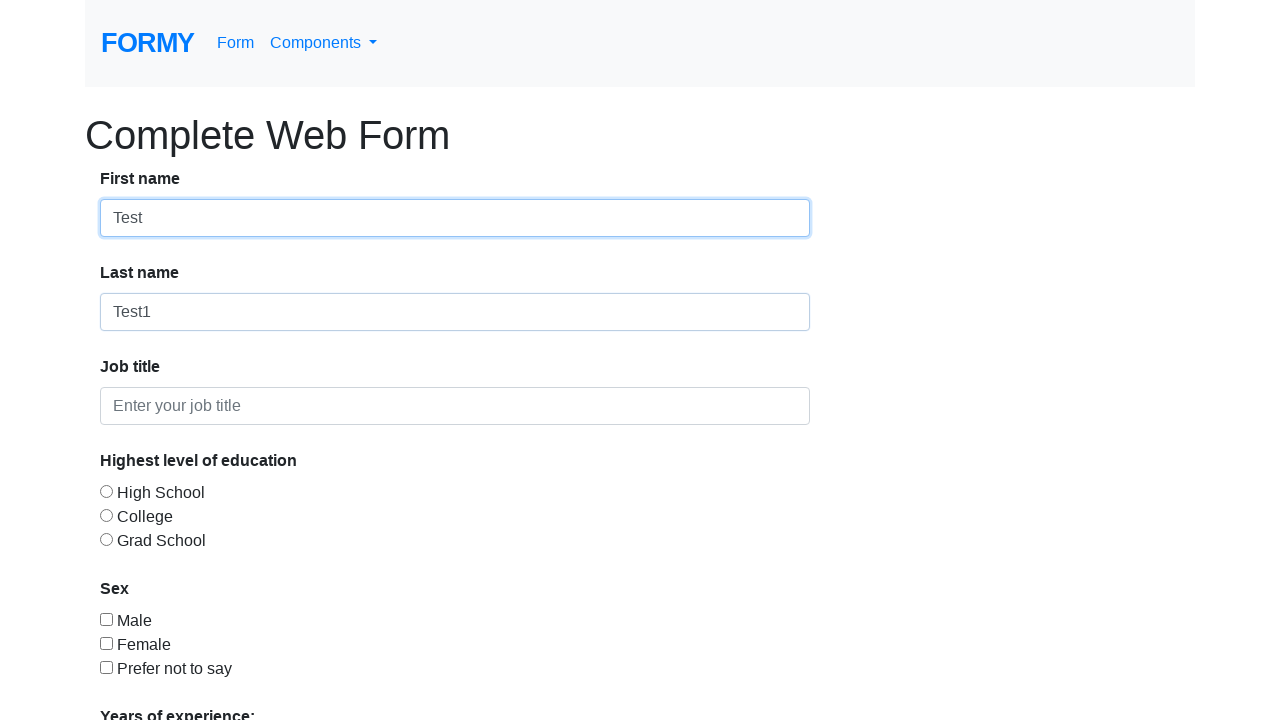

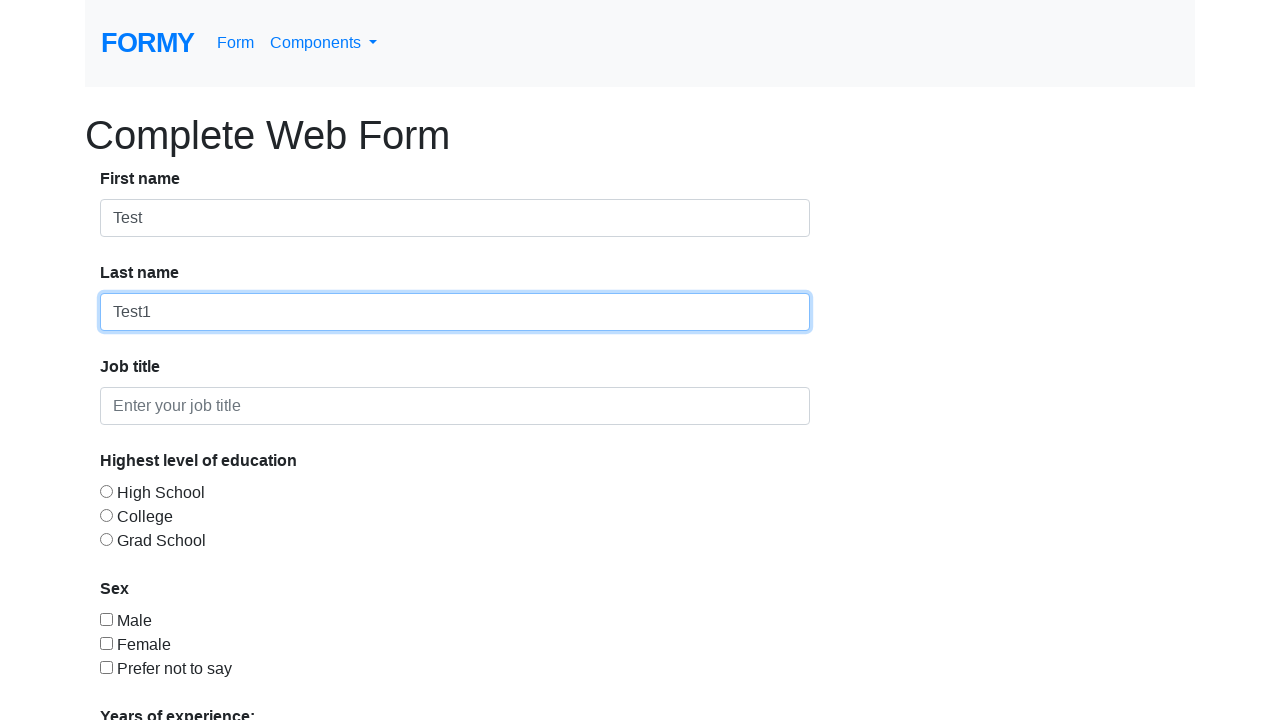